Tests radio button functionality by clicking "Yes" and "Impressive" radio buttons and verifying that the selection messages are displayed correctly.

Starting URL: https://demoqa.com/radio-button

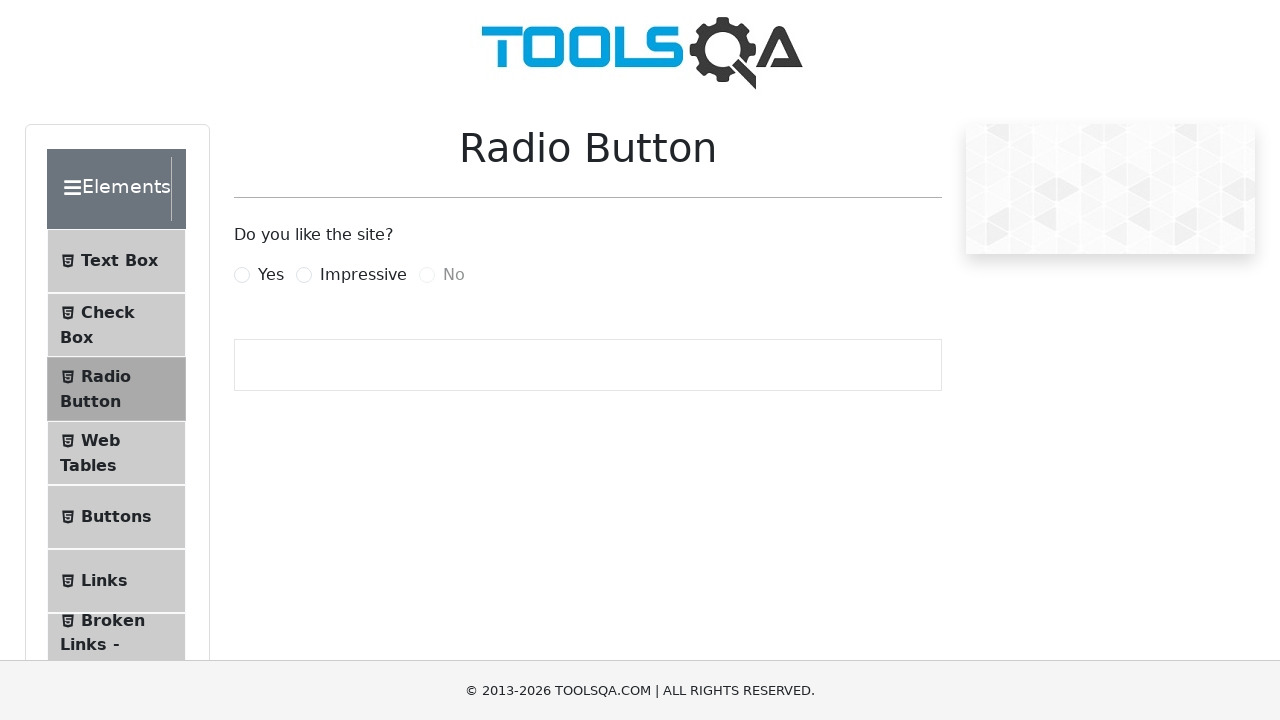

Clicked the 'Yes' radio button at (271, 275) on xpath=//label[@for='yesRadio']
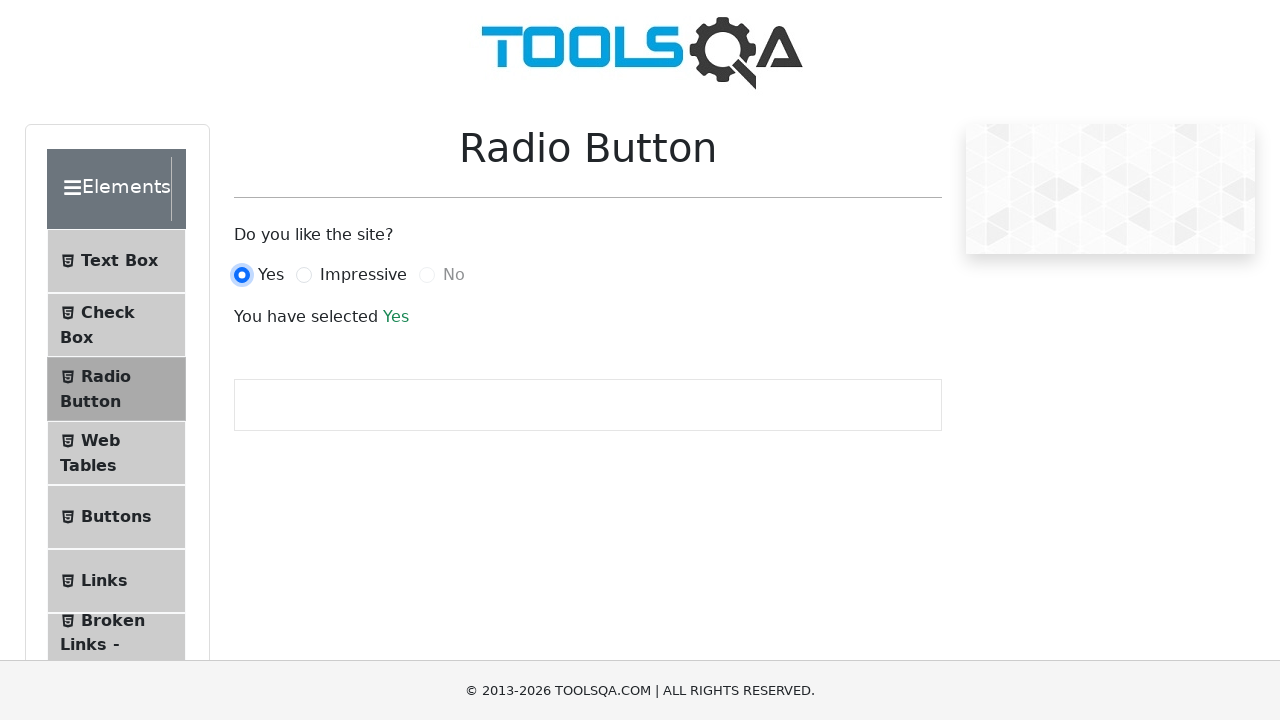

Verified that 'You have selected Yes' message is displayed
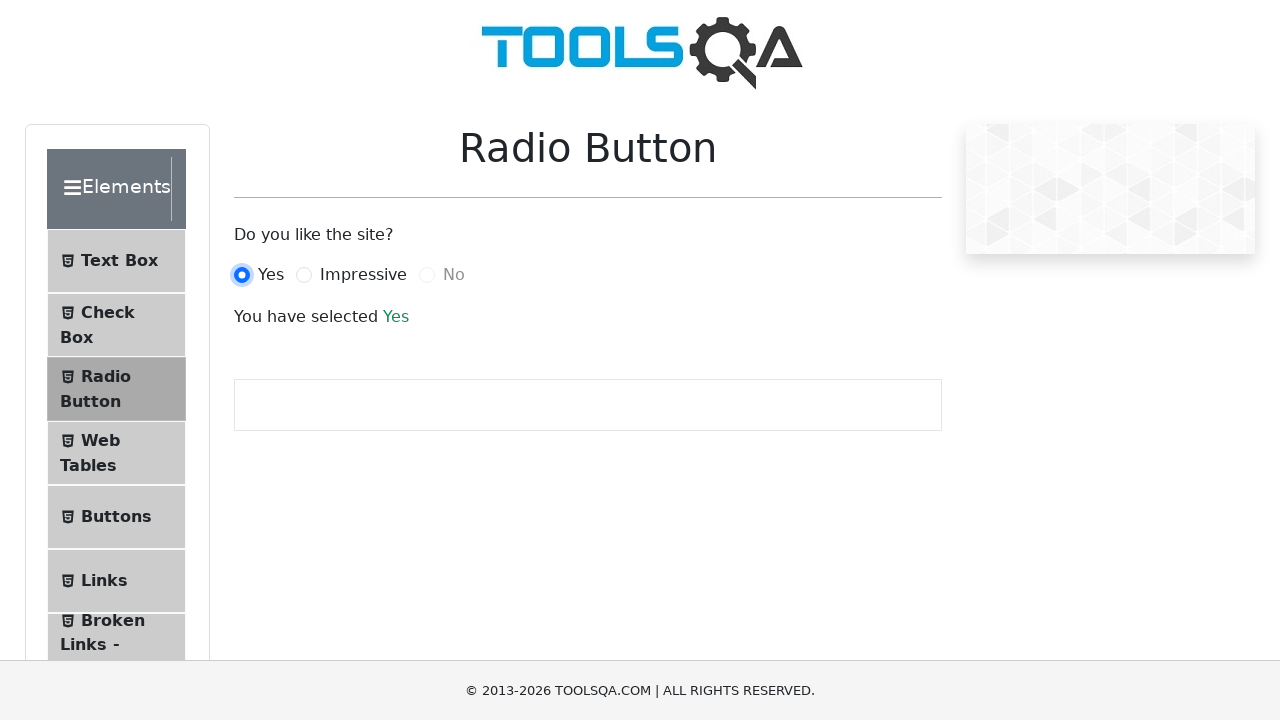

Verified that the 'Yes' radio button is enabled
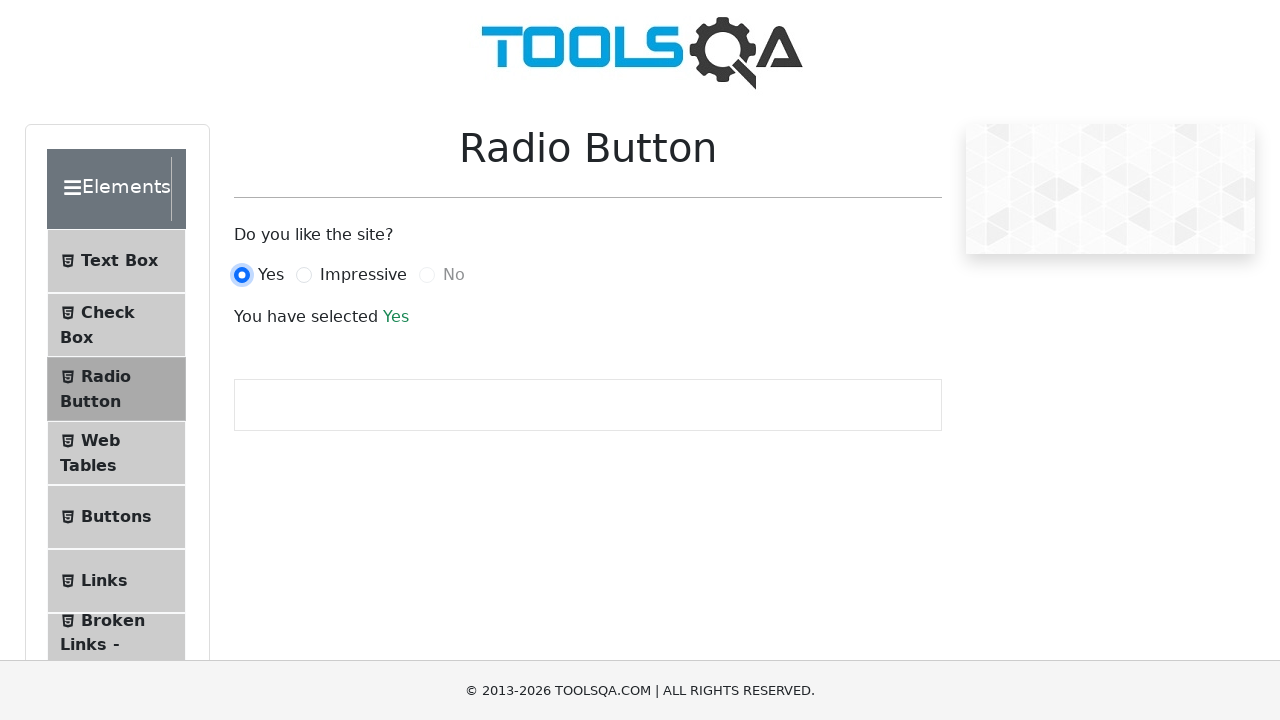

Clicked the 'Impressive' radio button at (363, 275) on xpath=//label[@for='impressiveRadio']
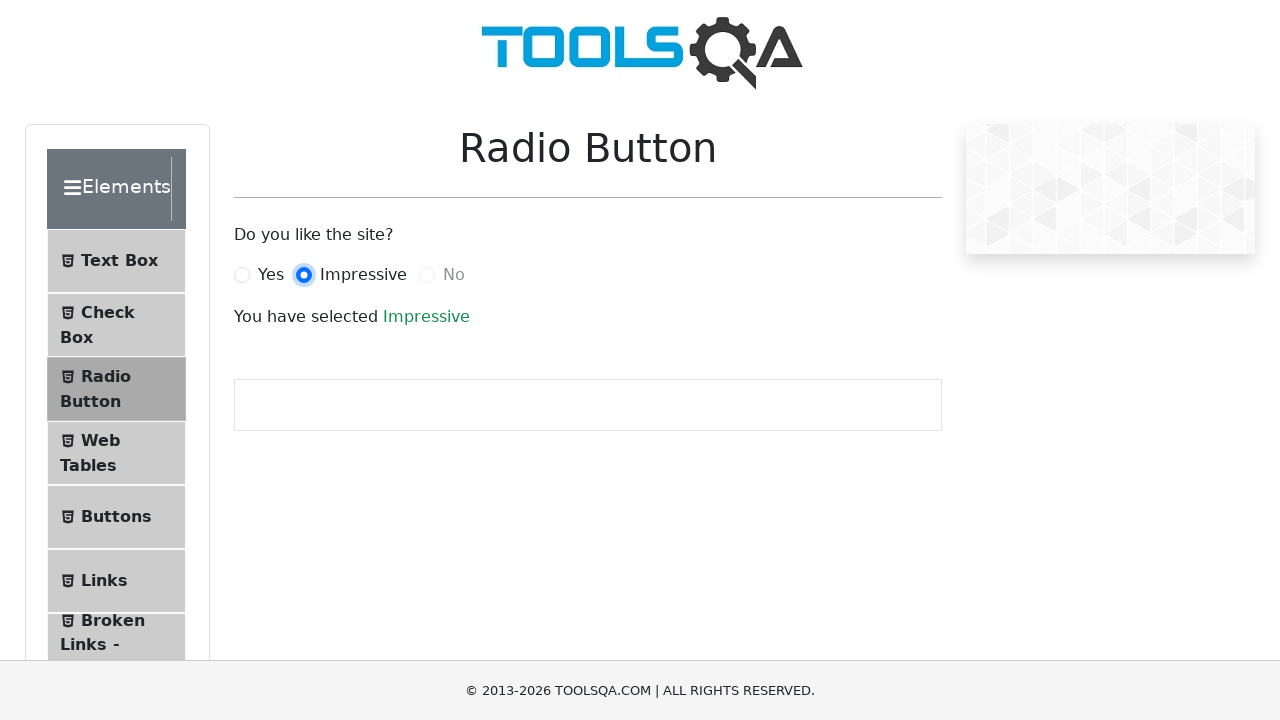

Verified that 'You have selected Impressive' message is displayed
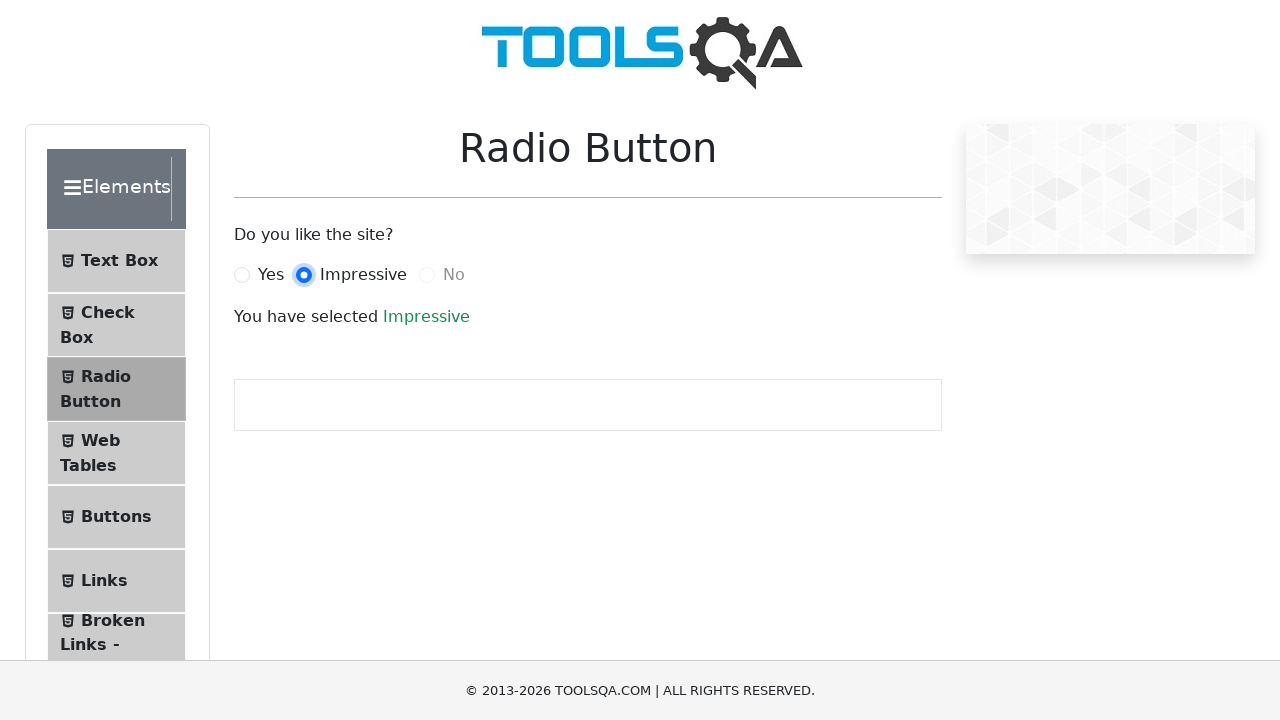

Verified that the question 'Do you like the site?' is visible
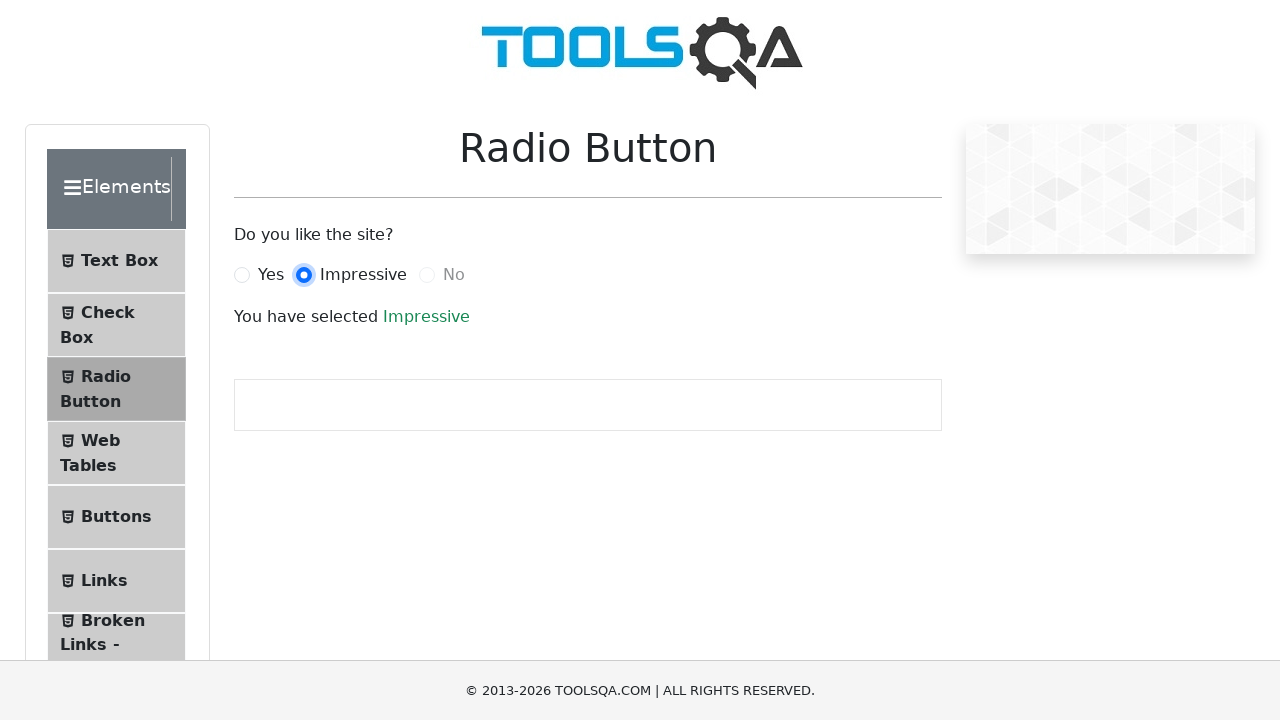

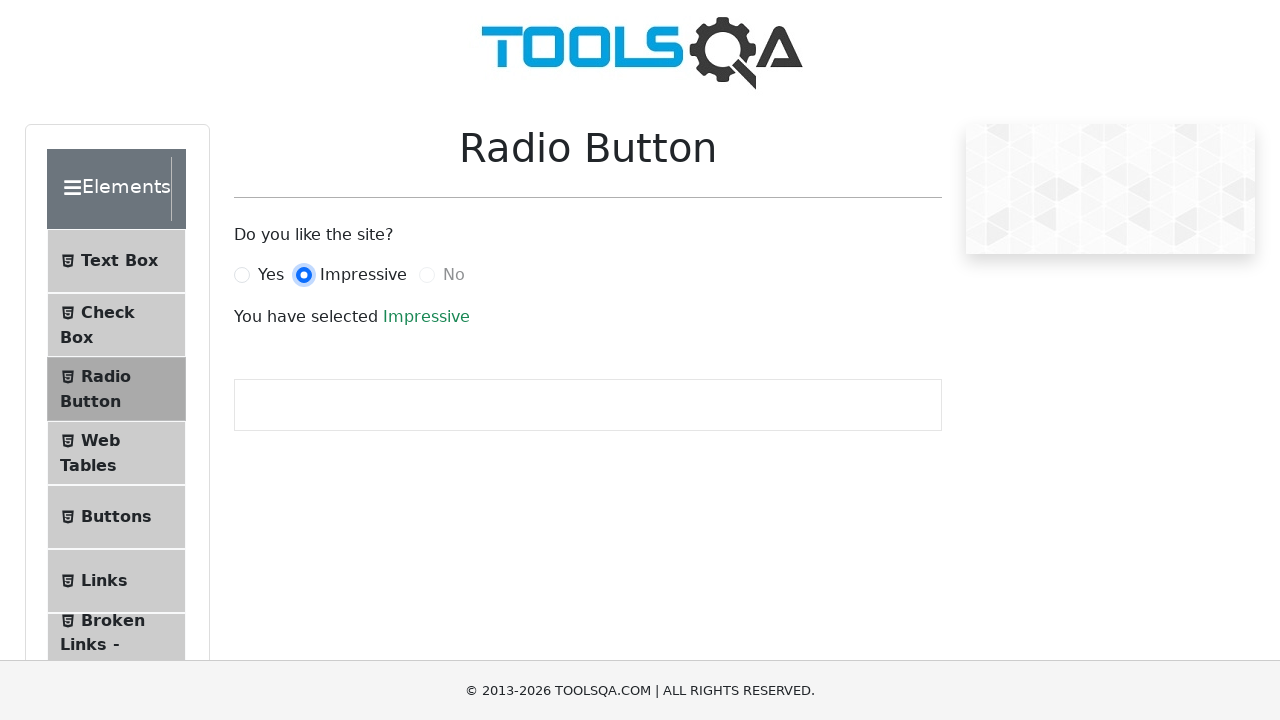